Navigates to nested frames page and switches through multiple frame levels to access content in the middle frame

Starting URL: https://the-internet.herokuapp.com/

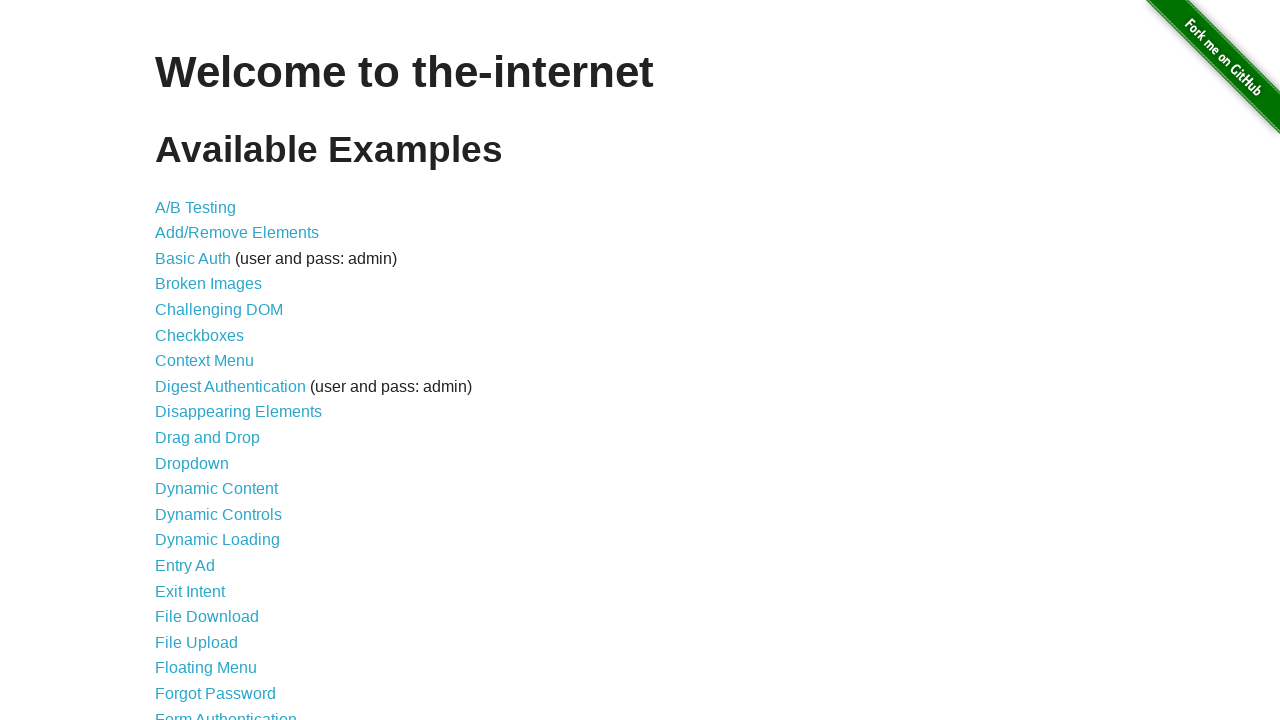

Clicked on nested frames link at (210, 395) on a[href='/nested_frames']
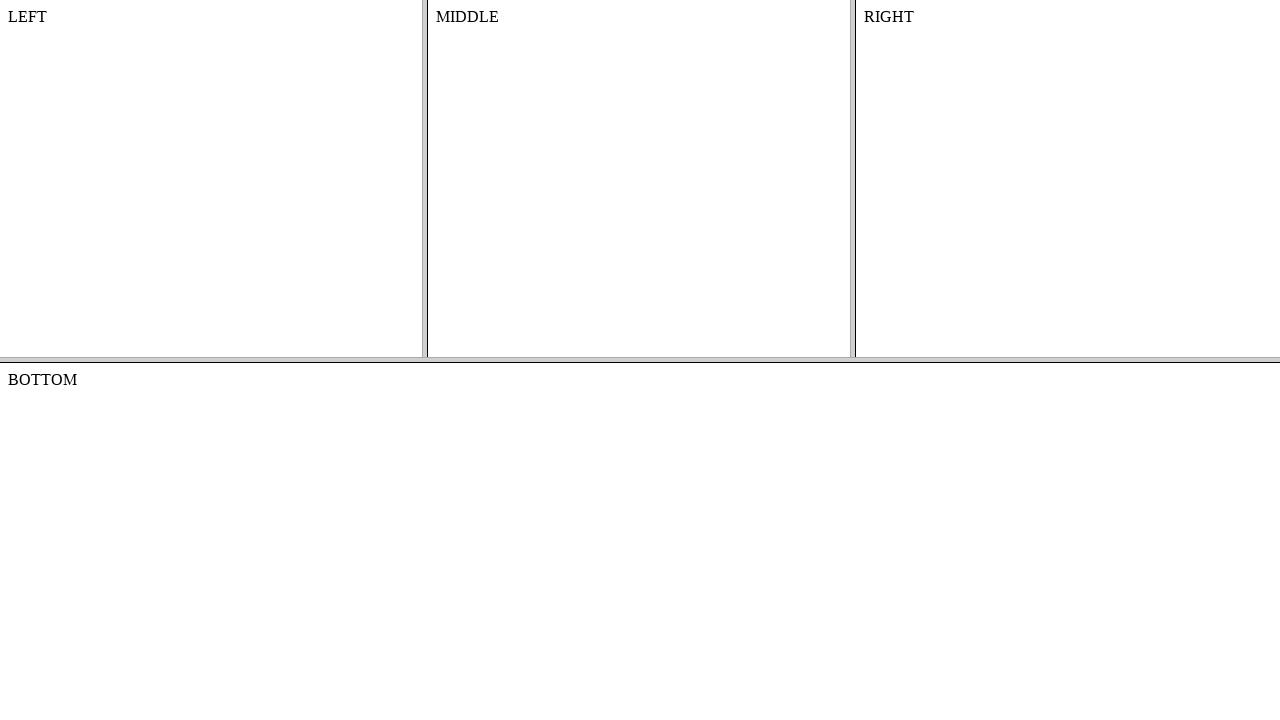

Located and switched to top frame
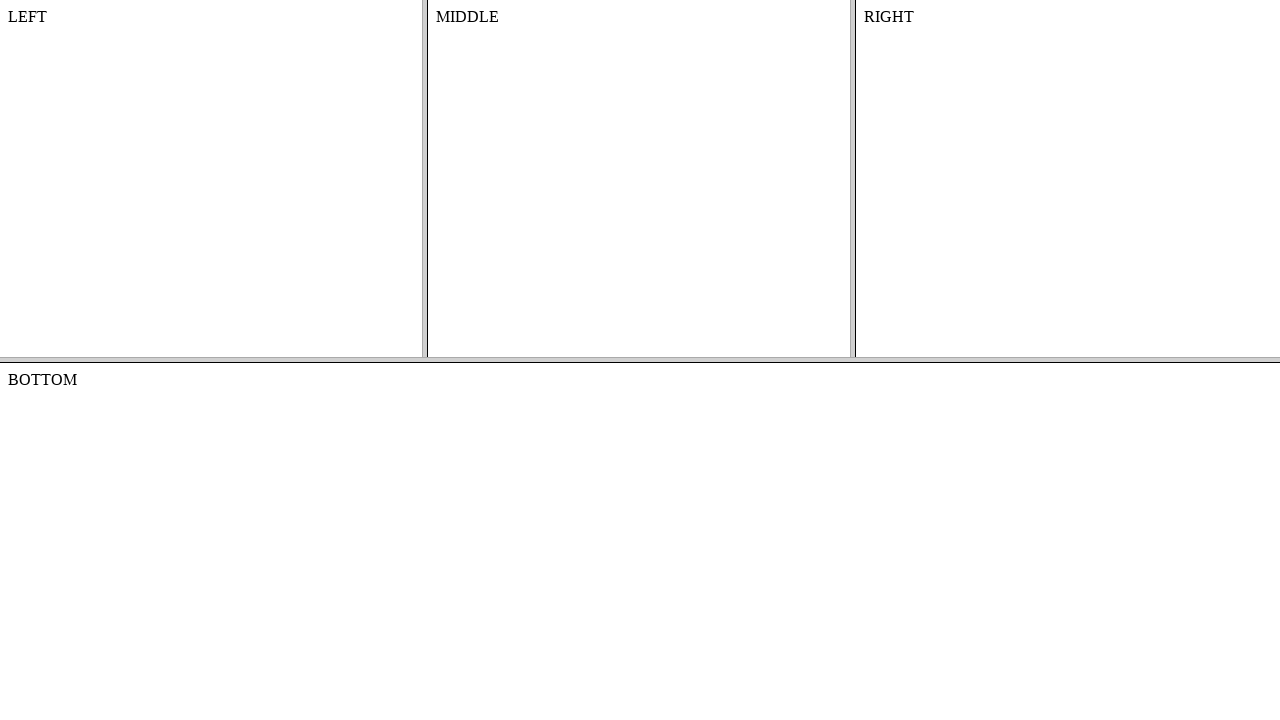

Located and switched to middle frame within top frame
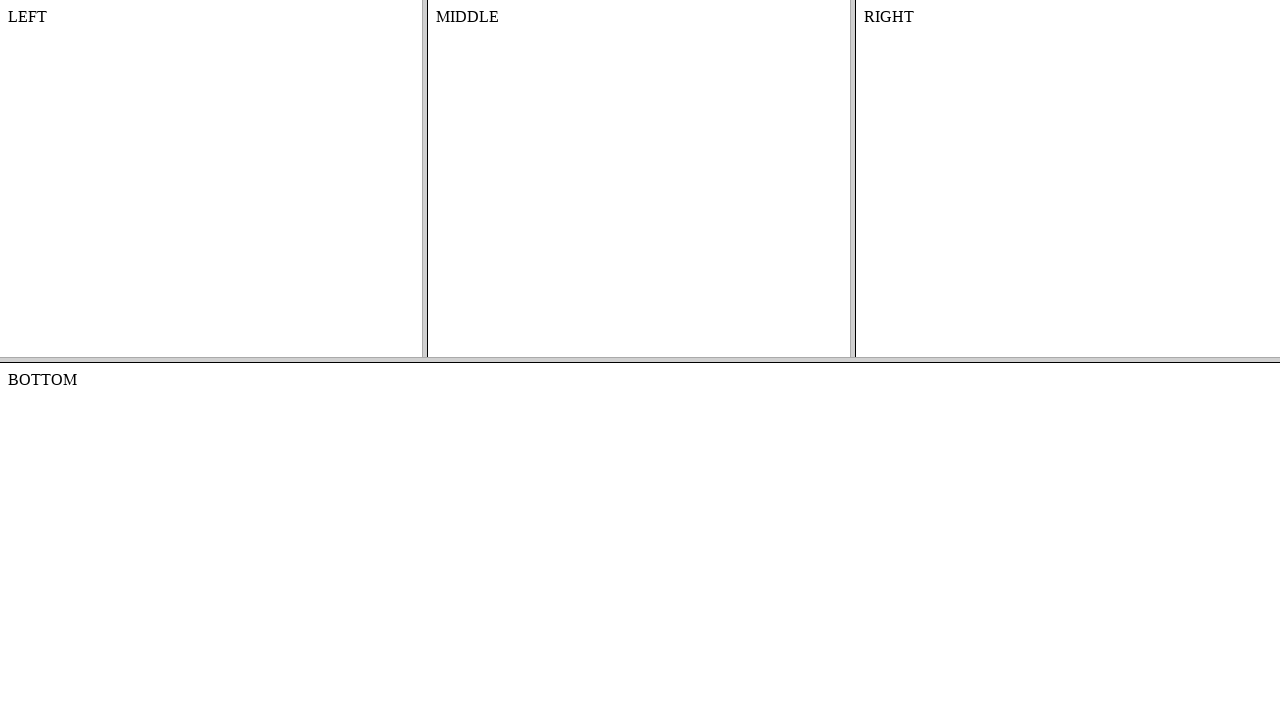

Retrieved text content from middle frame: 'MIDDLE'
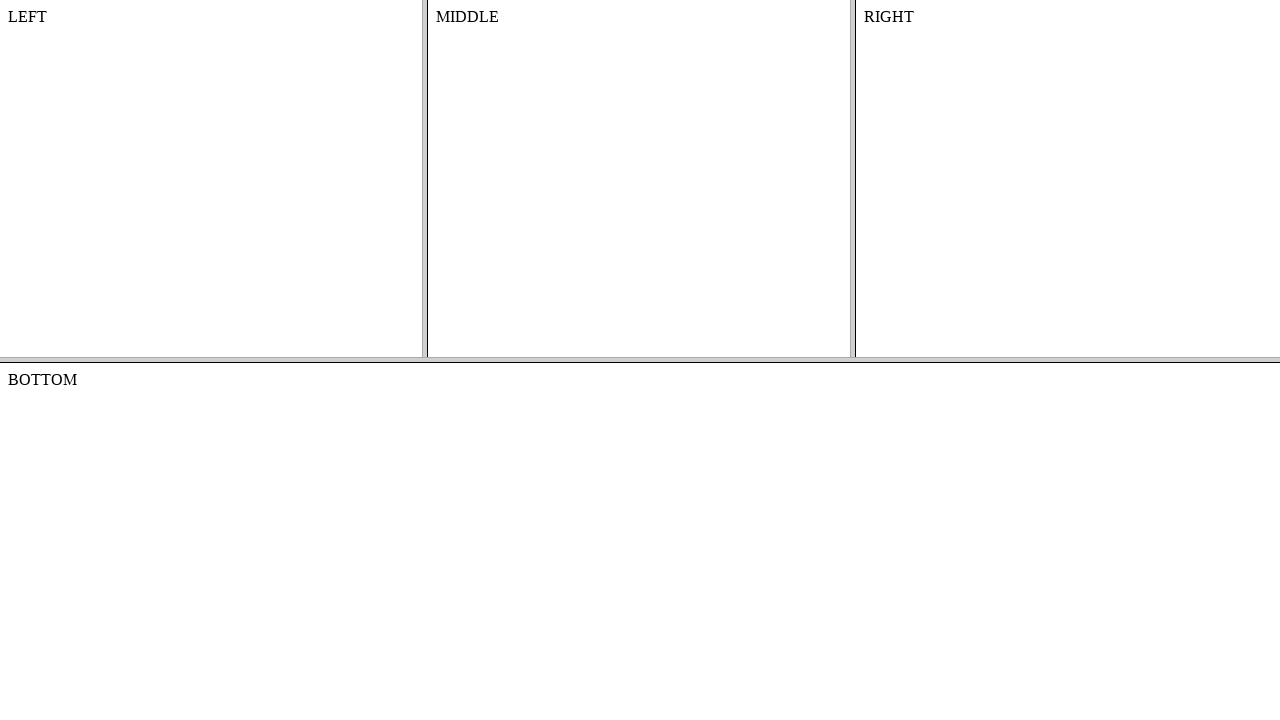

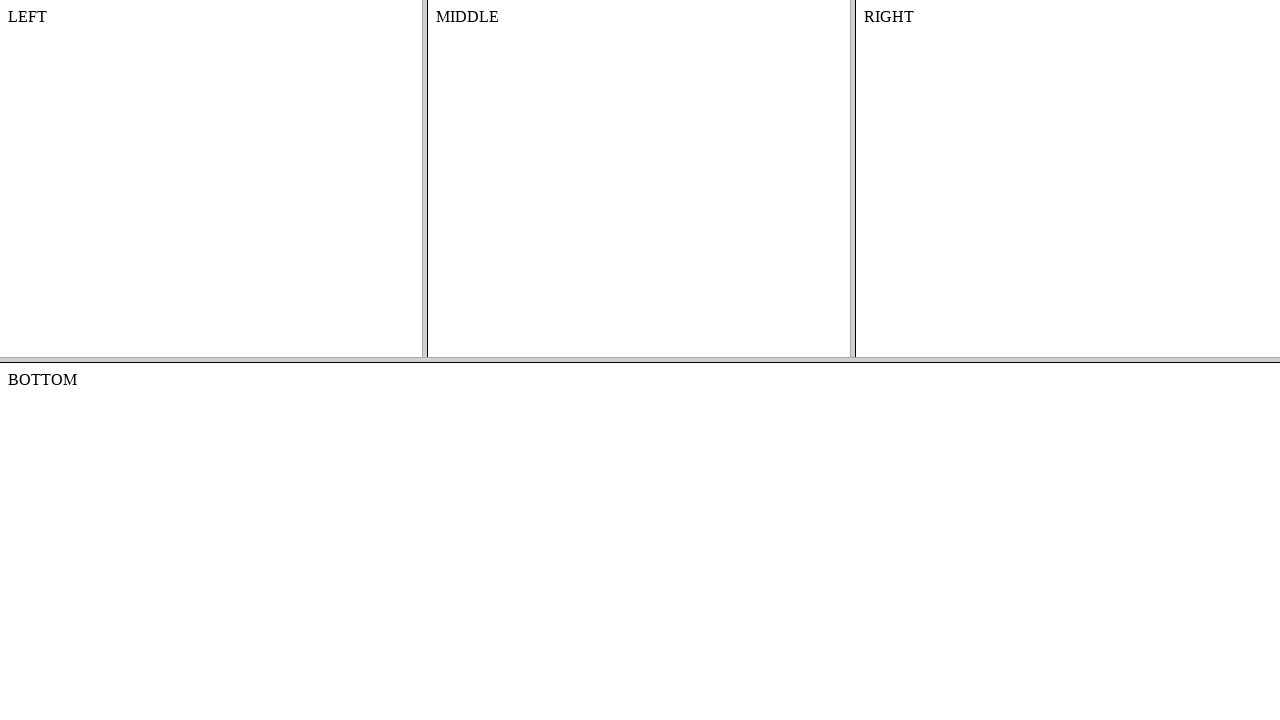